Tests that the page has proper meta tags including title and viewport meta tag.

Starting URL: https://pangeafate.github.io/AgentiCV

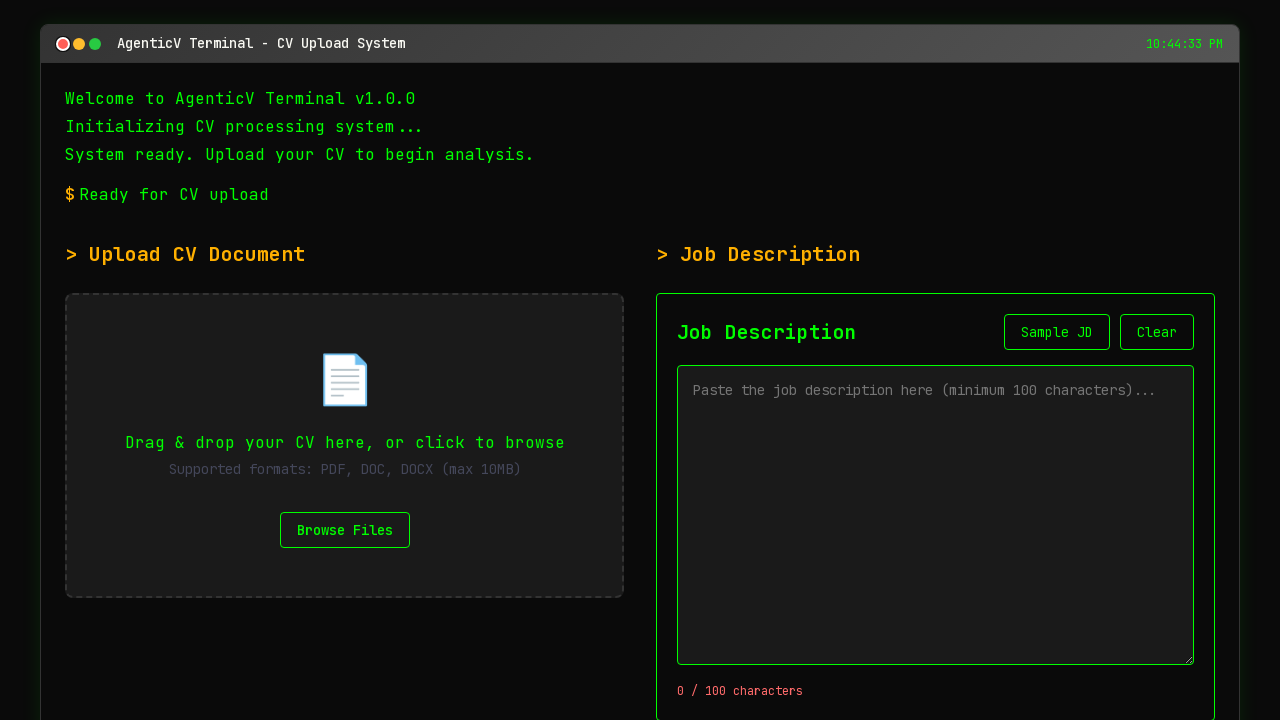

Waited for page to reach domcontentloaded state
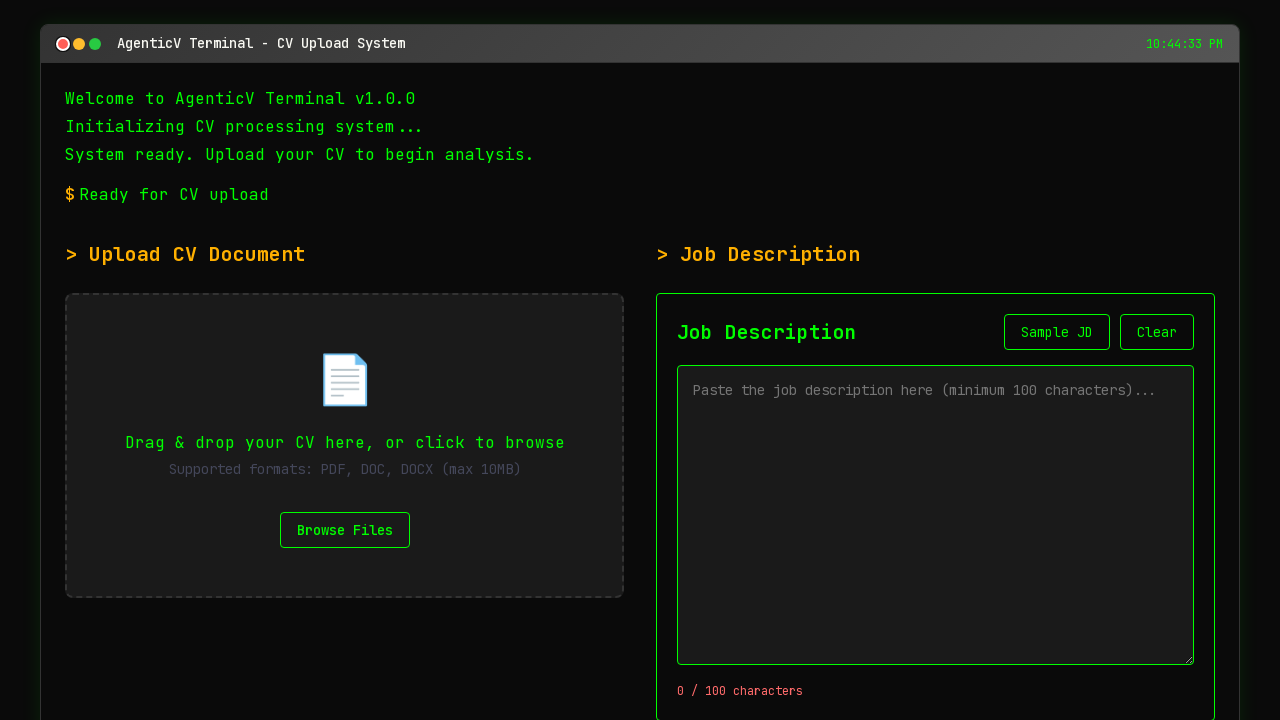

Retrieved page title: 'AgenticV - AI-Powered CV Analysis'
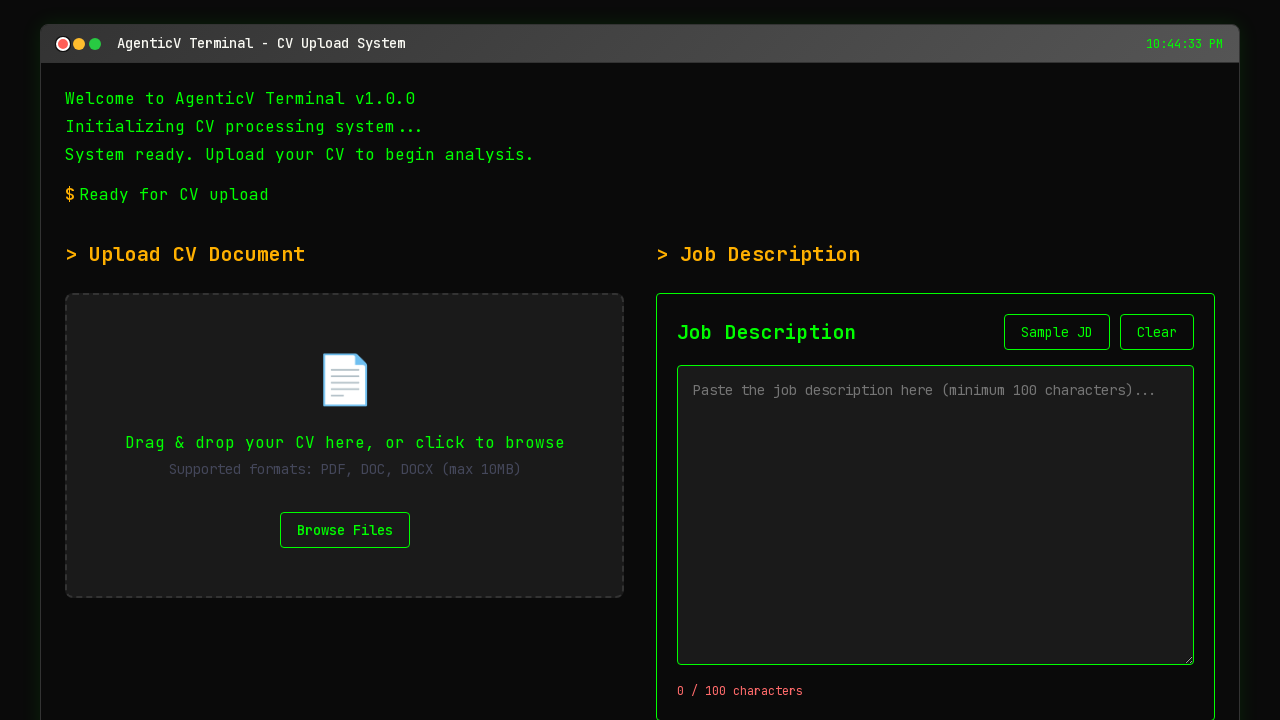

Verified page title is not empty
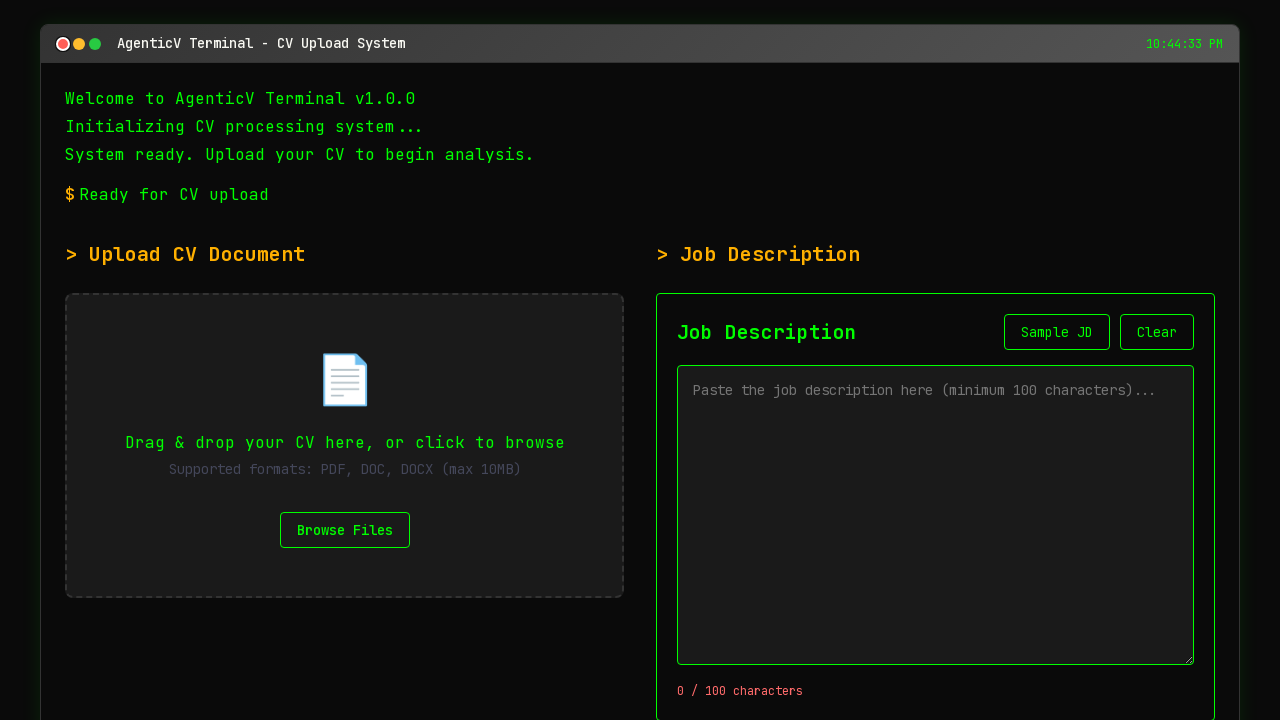

Located viewport meta tag
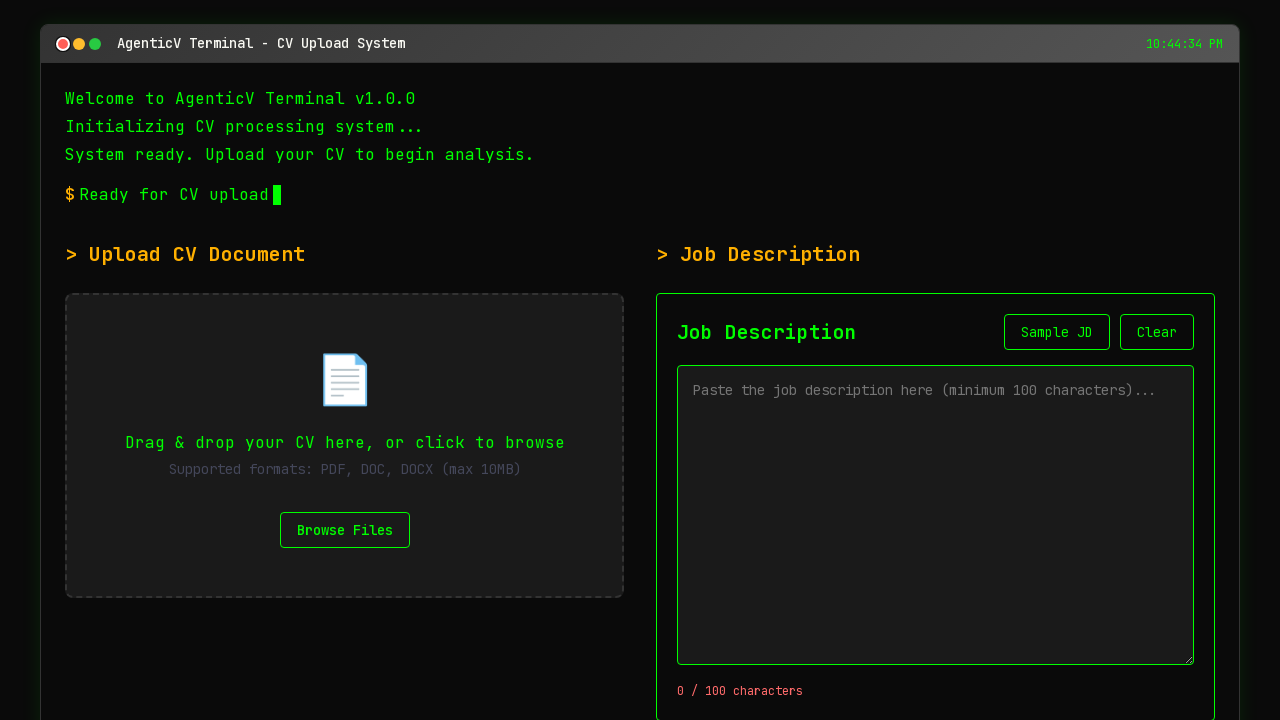

Verified viewport meta tag is present
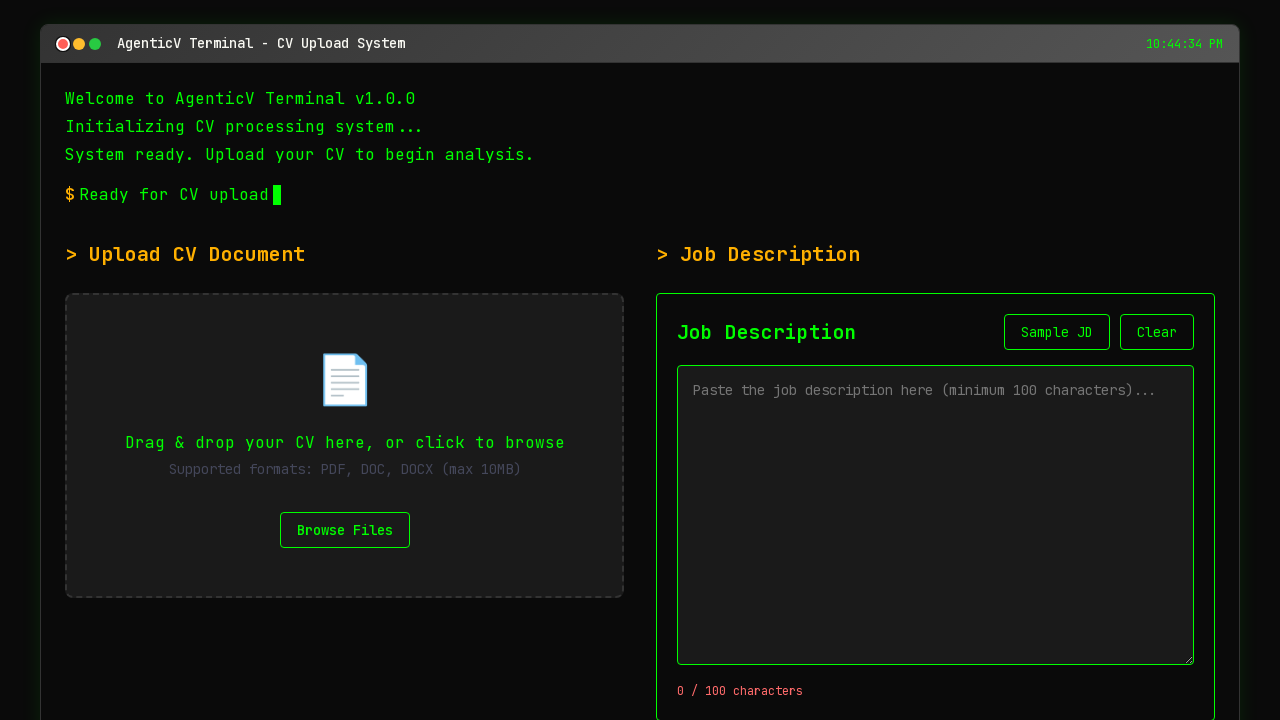

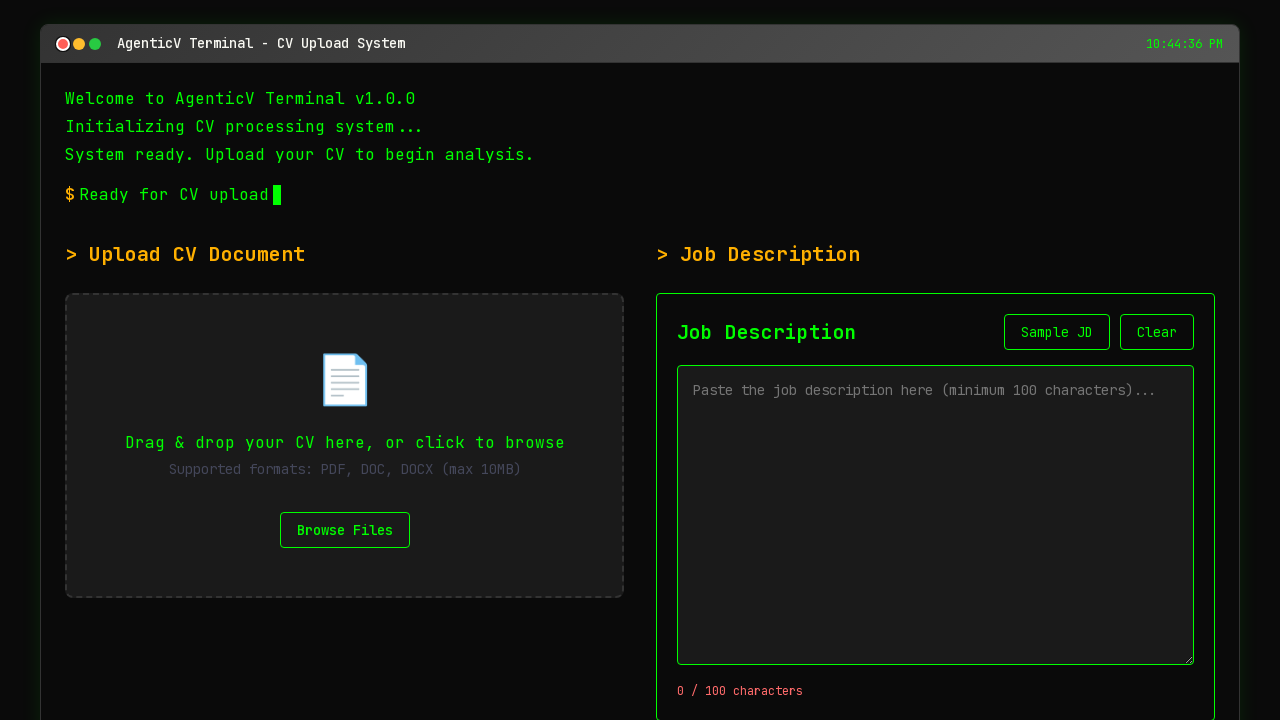